Tests the search functionality on python.org by entering "pycon" as a search query and verifying that results are returned.

Starting URL: https://www.python.org

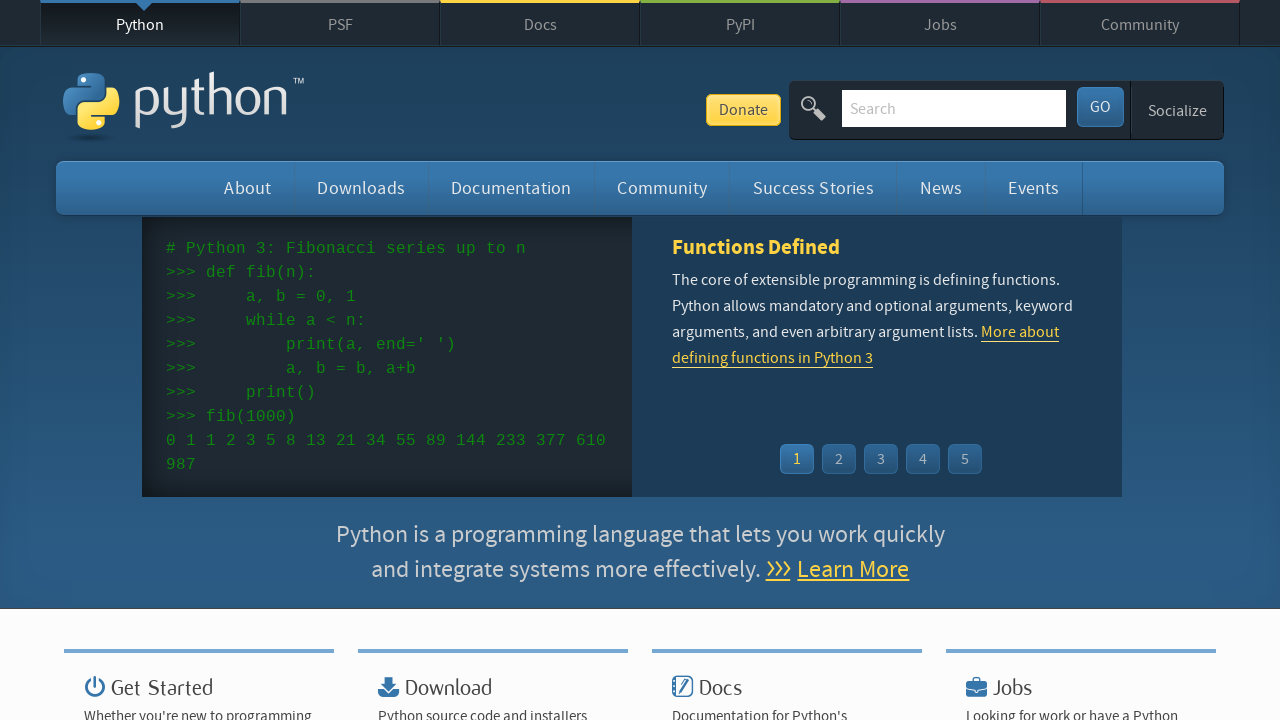

Verified 'Python' is in page title
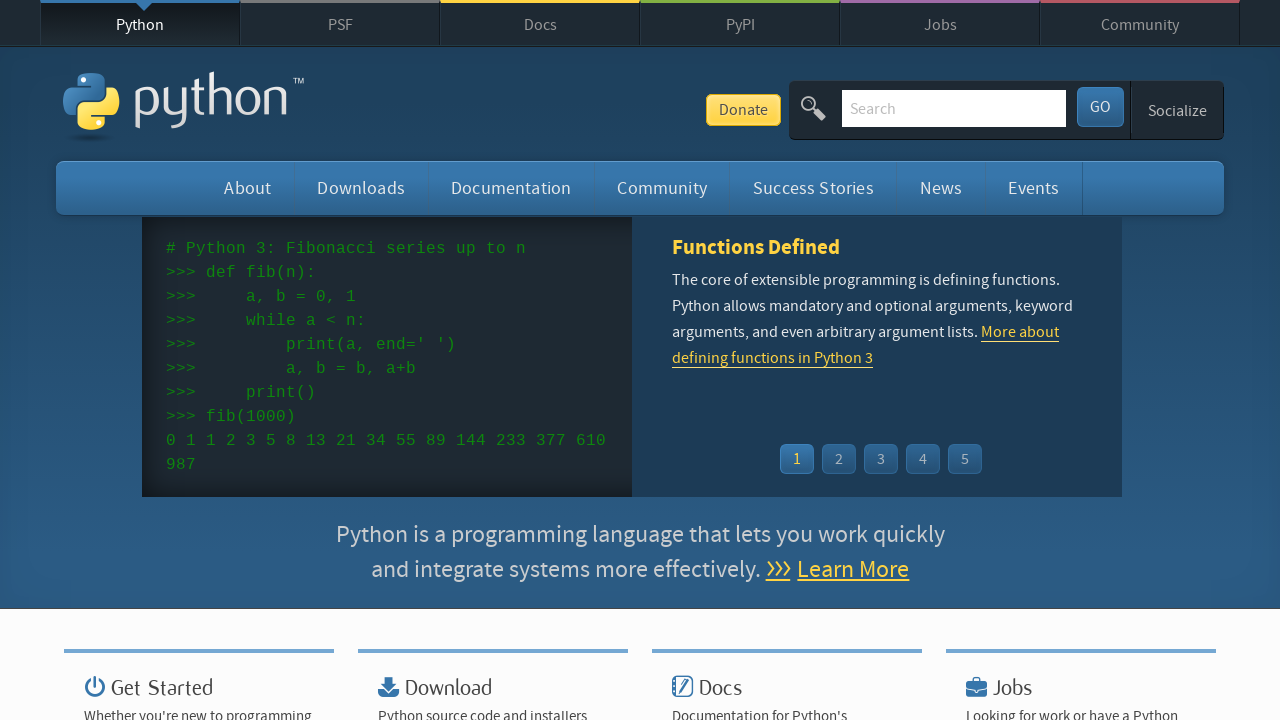

Filled search box with 'pycon' on input[name='q']
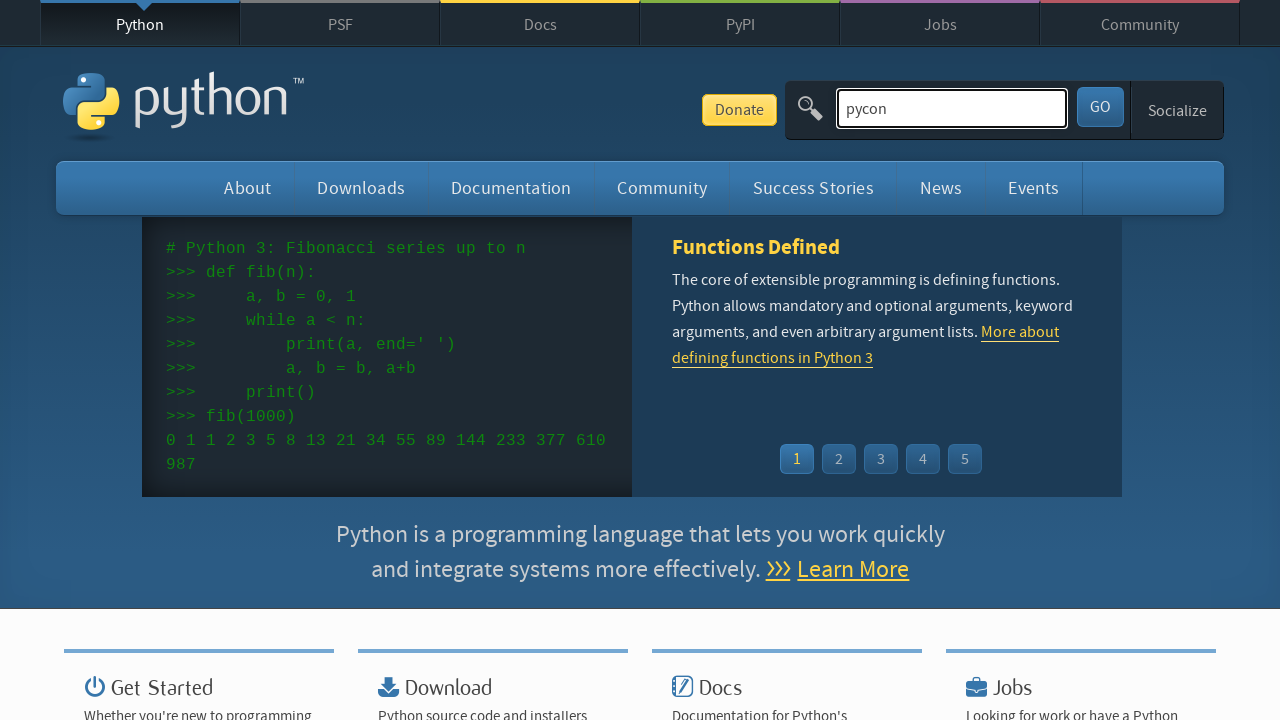

Pressed Enter to submit search query on input[name='q']
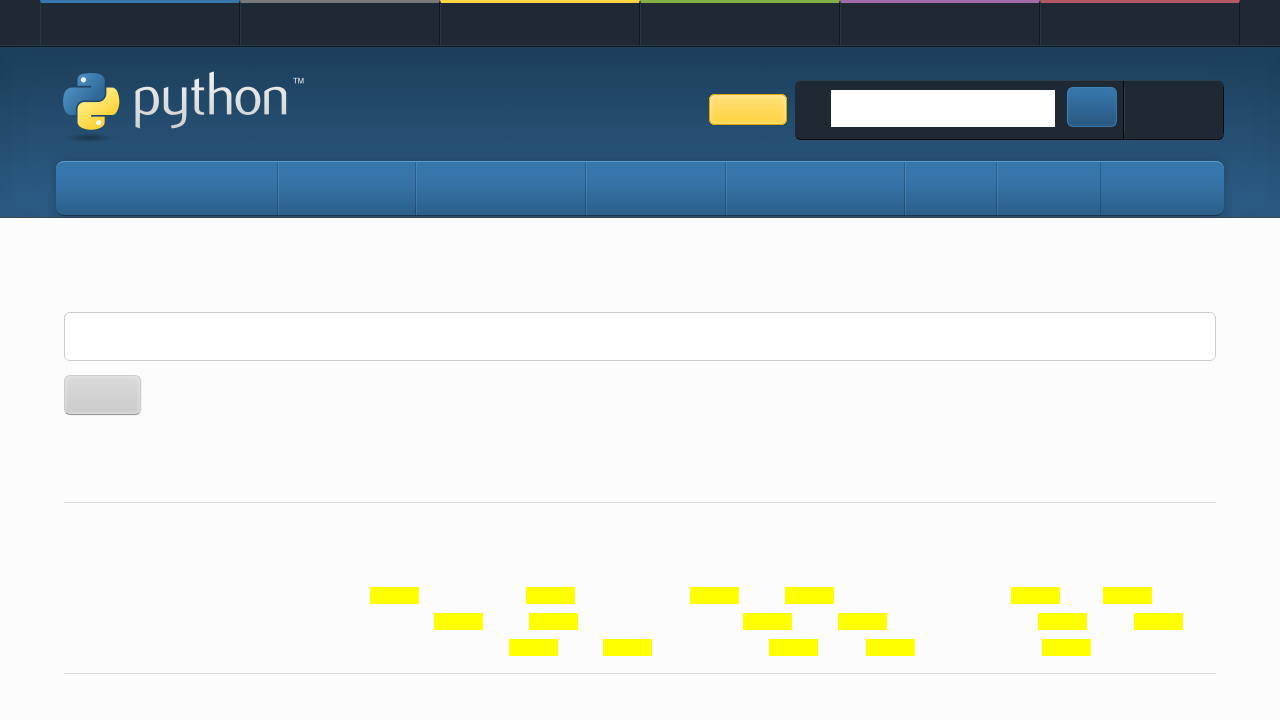

Waited for page to reach networkidle state
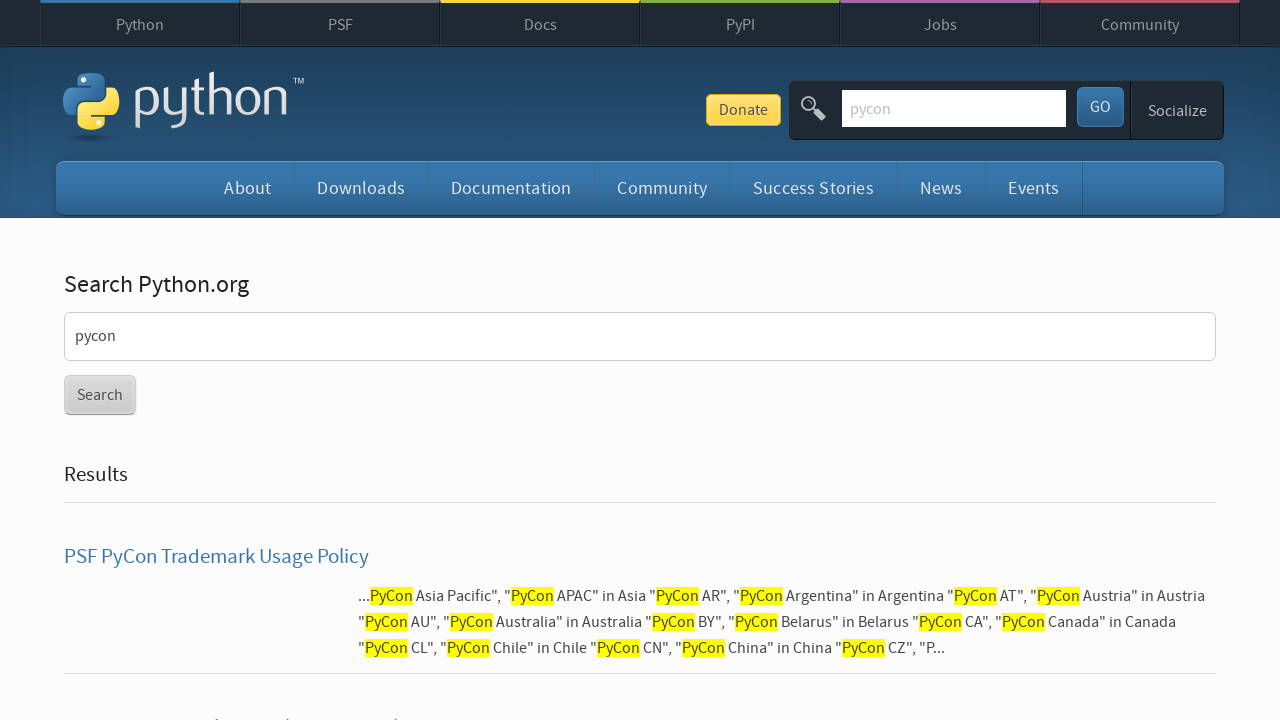

Verified search results were found (no 'No results found' message)
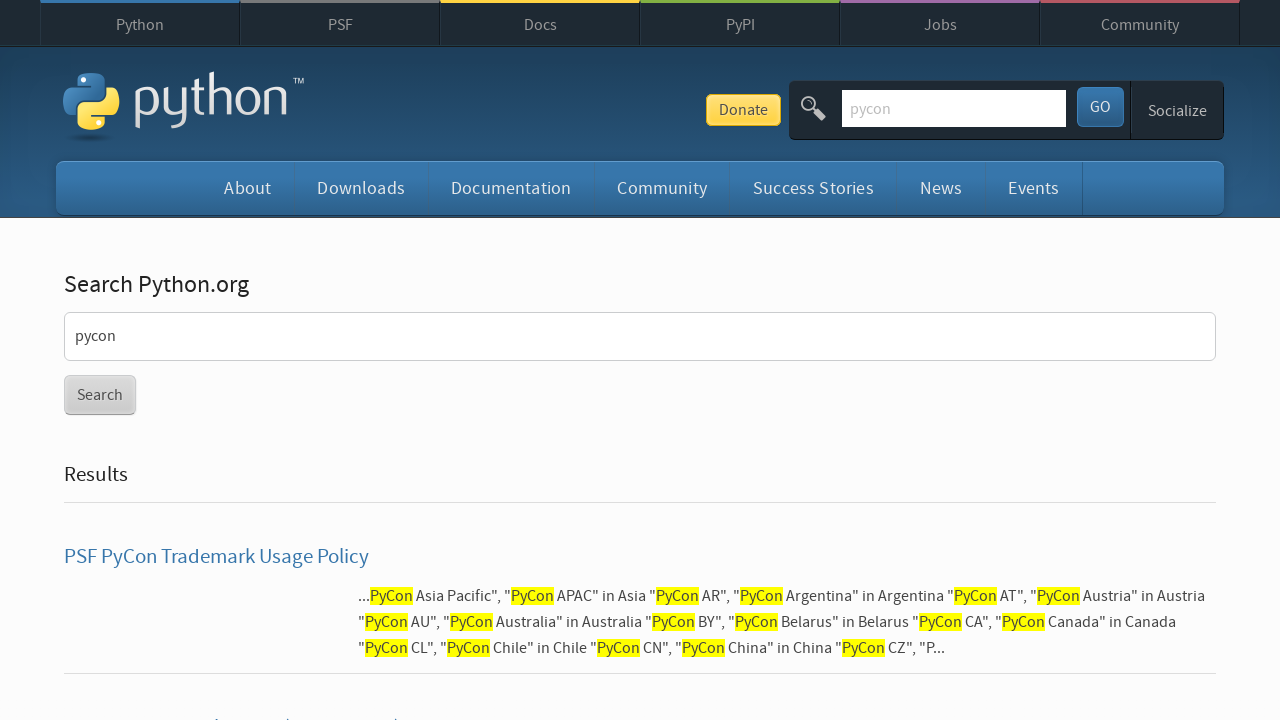

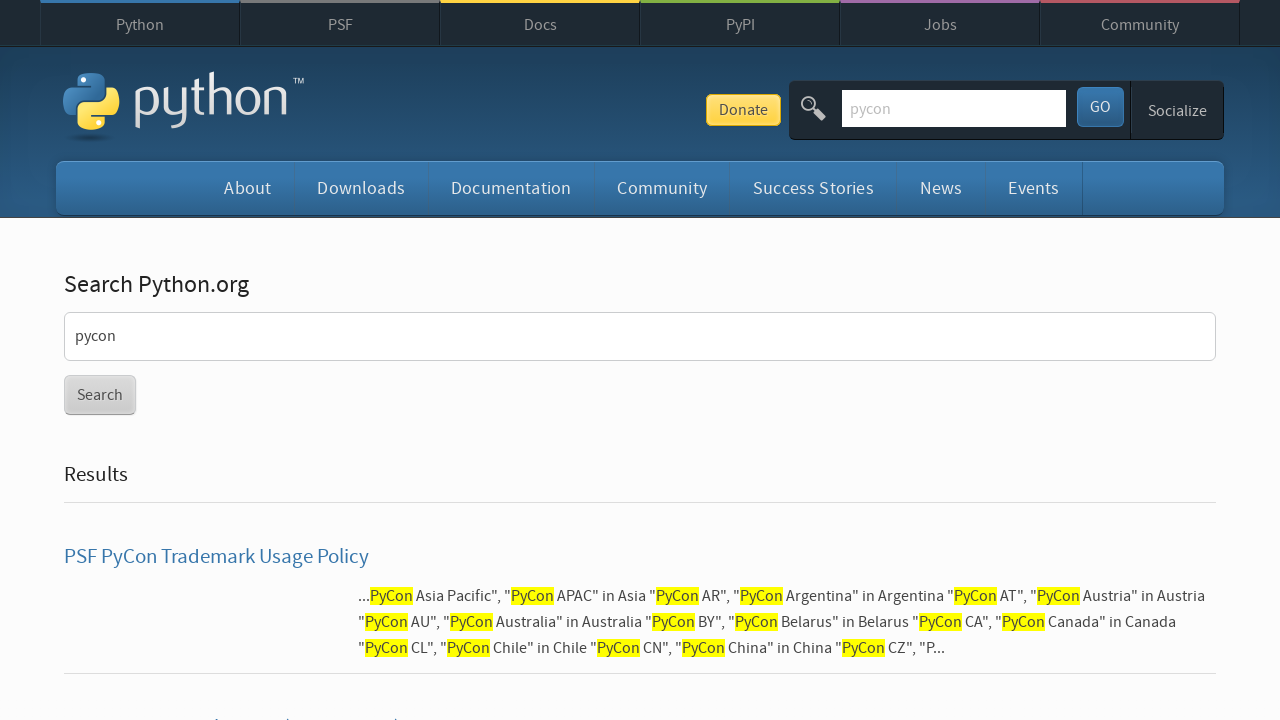